Tests browser window manipulation by maximizing the window and then resizing it to specific dimensions (516x600)

Starting URL: https://www.youtube.com/

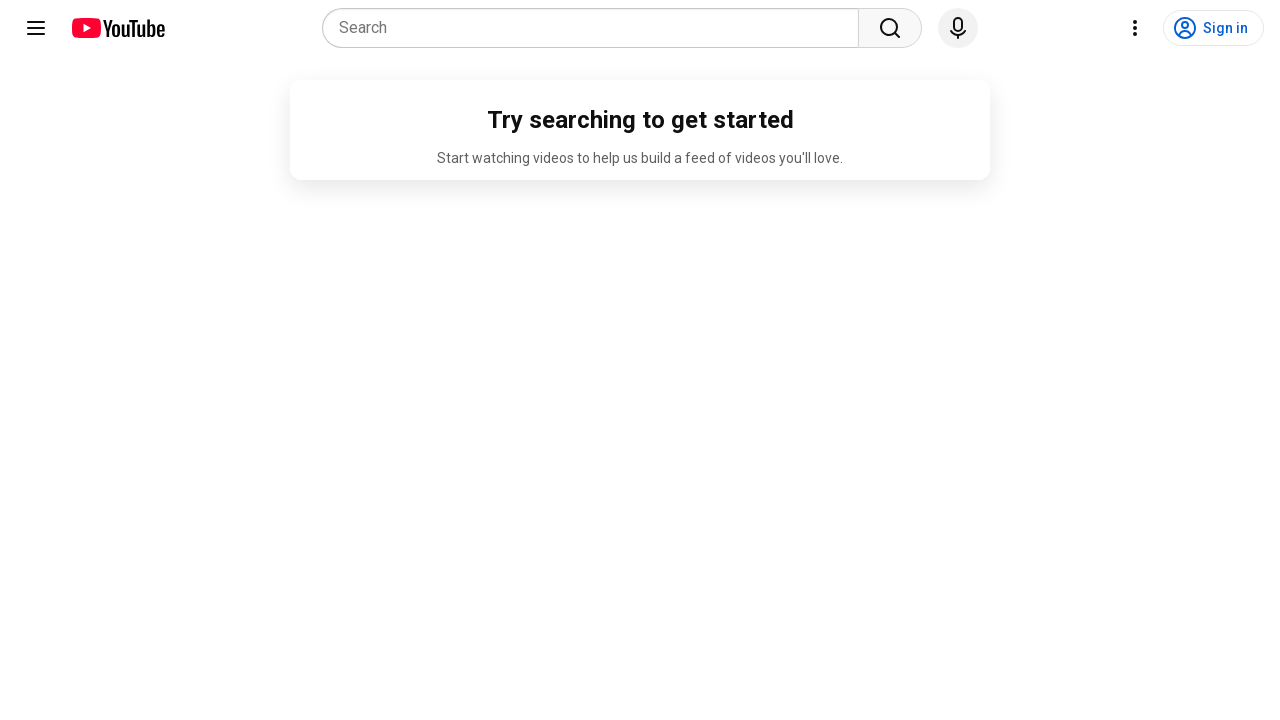

Set viewport to maximized size (1920x1080)
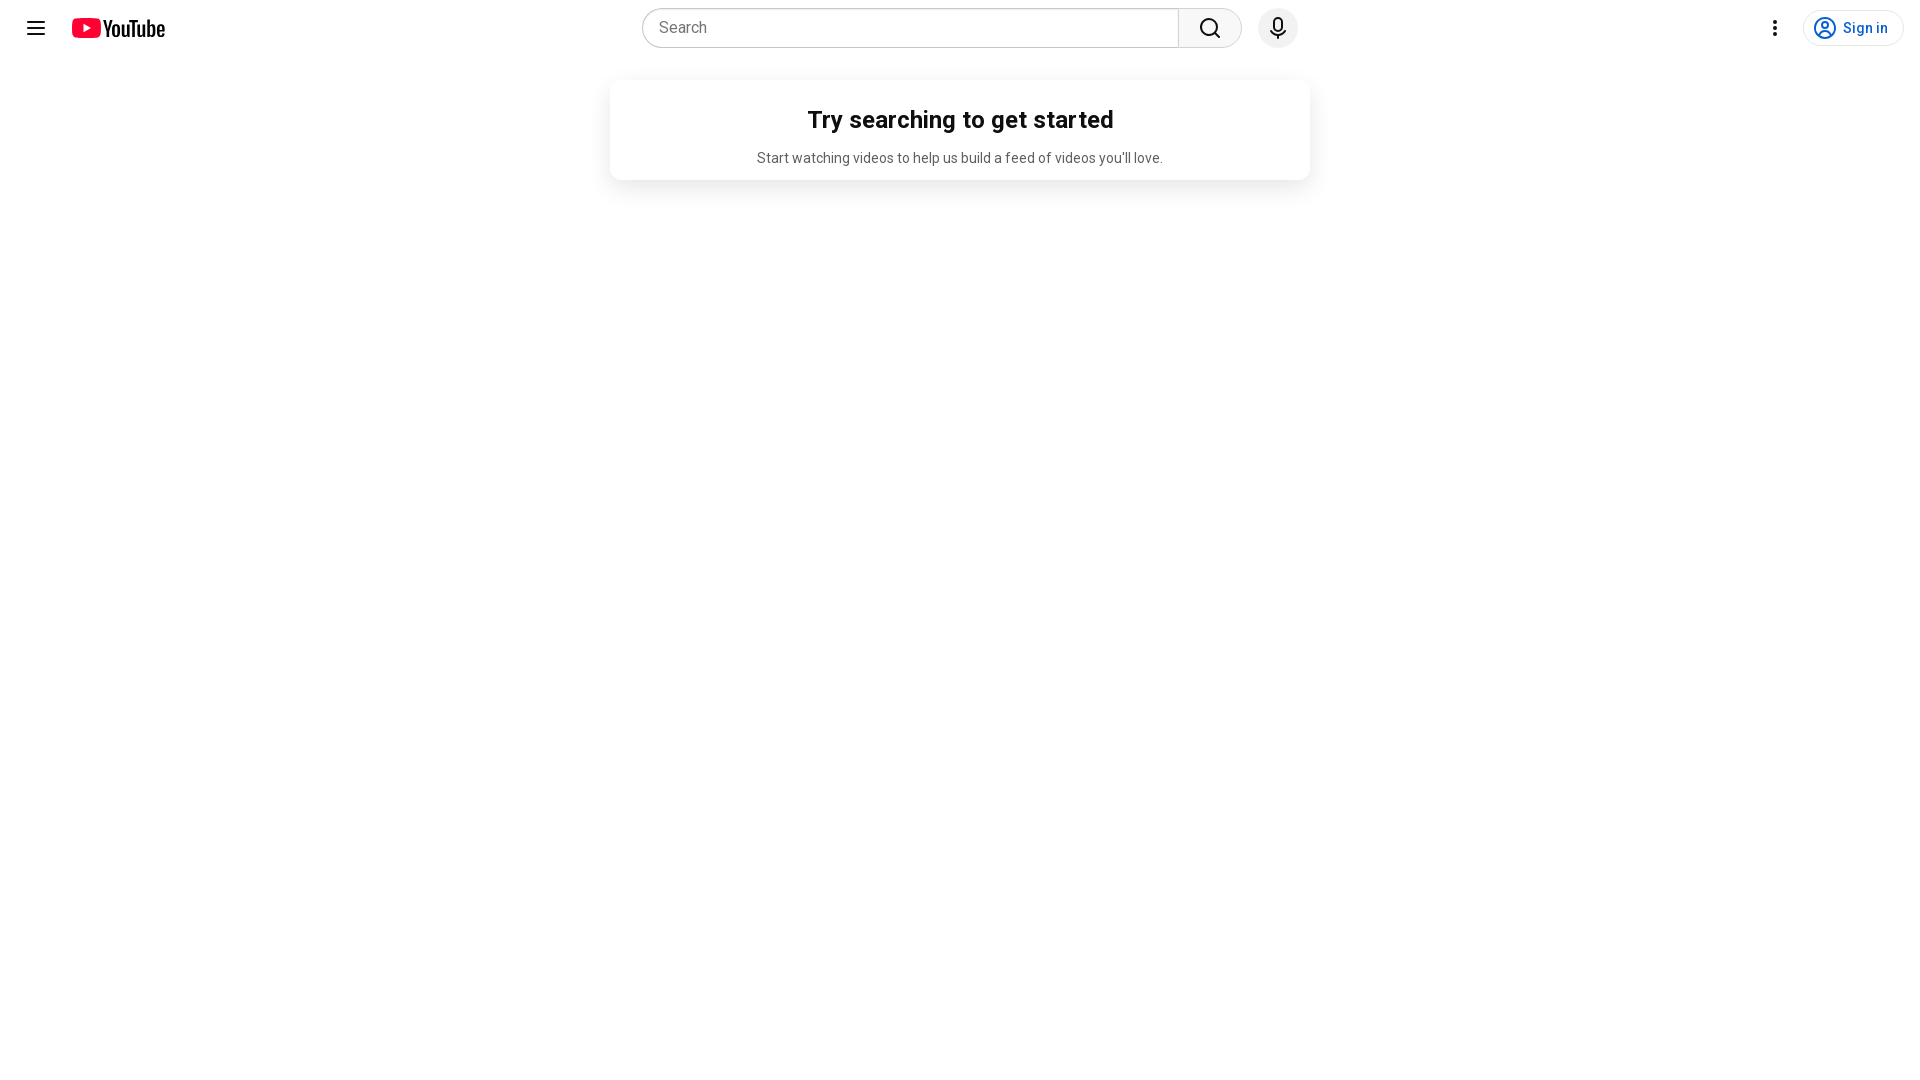

Waited 1 second to observe maximized window state
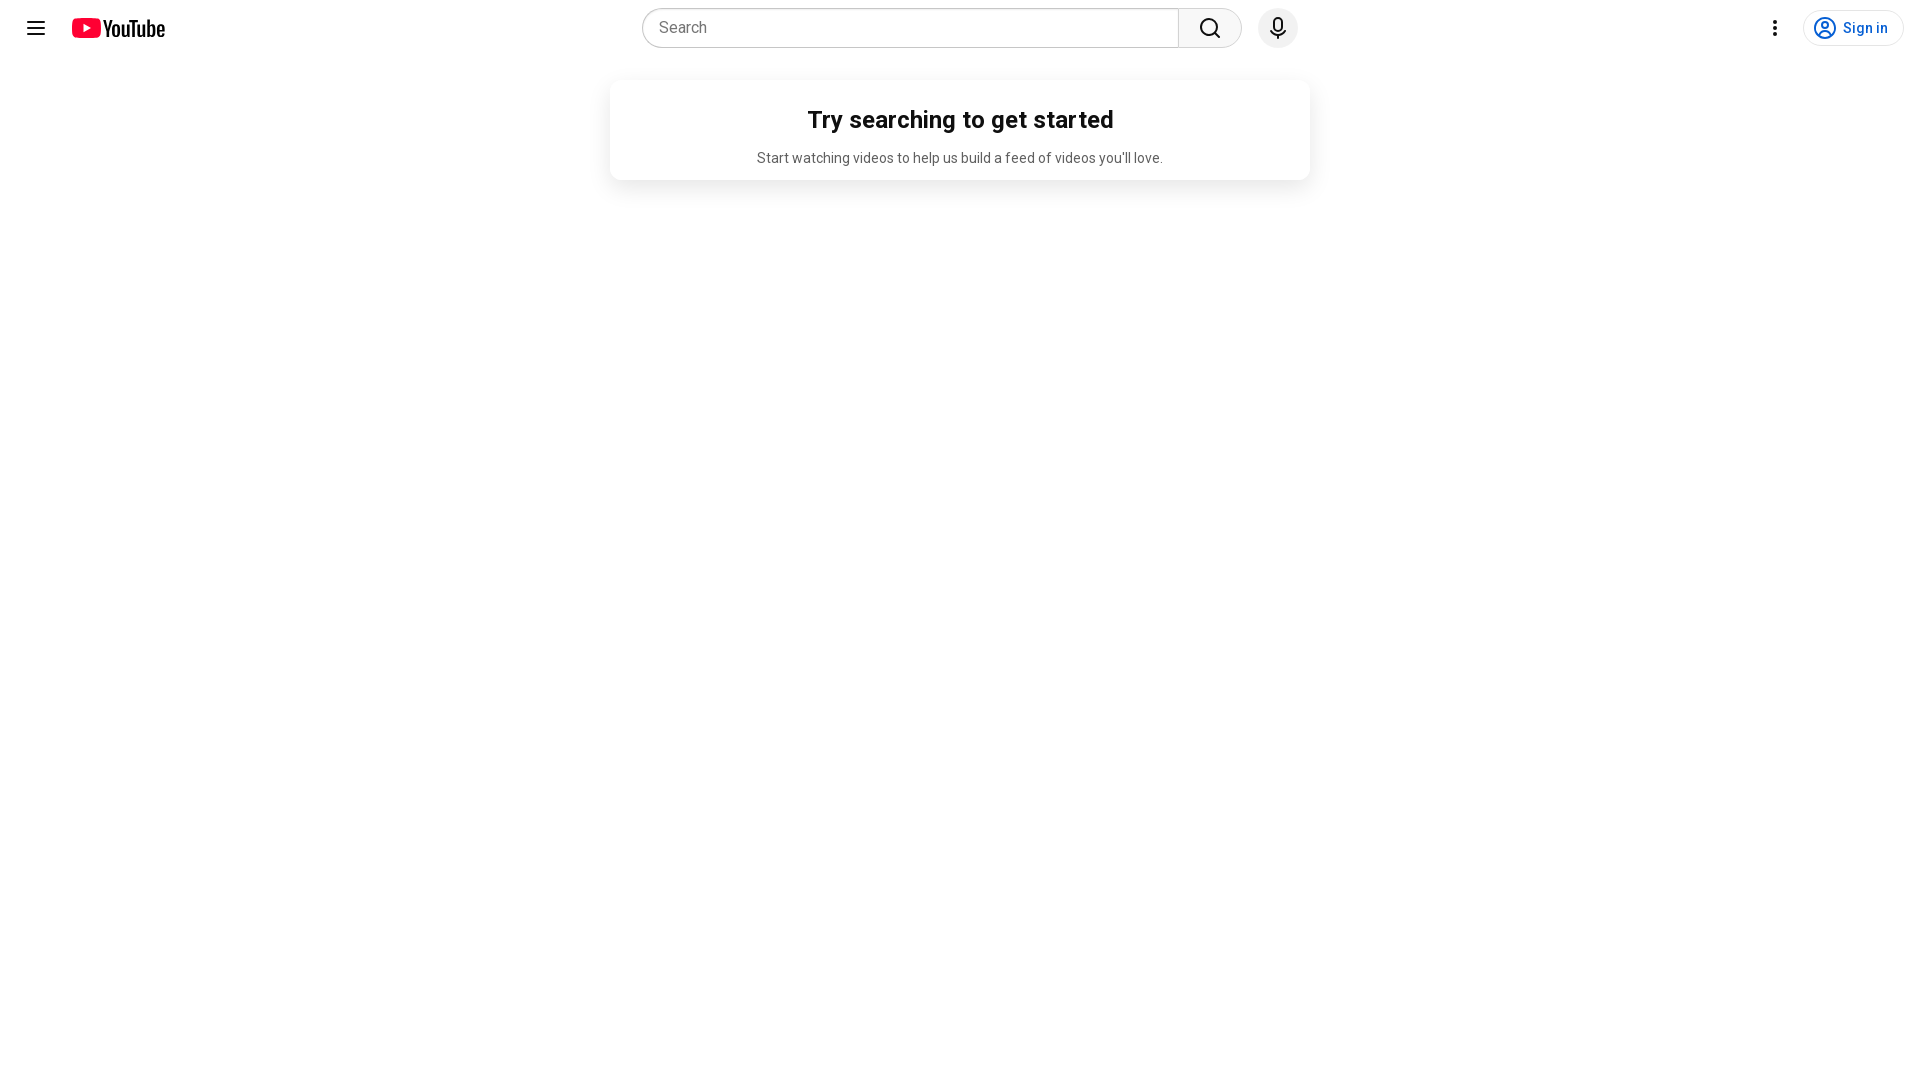

Resized viewport to specific dimensions (516x600)
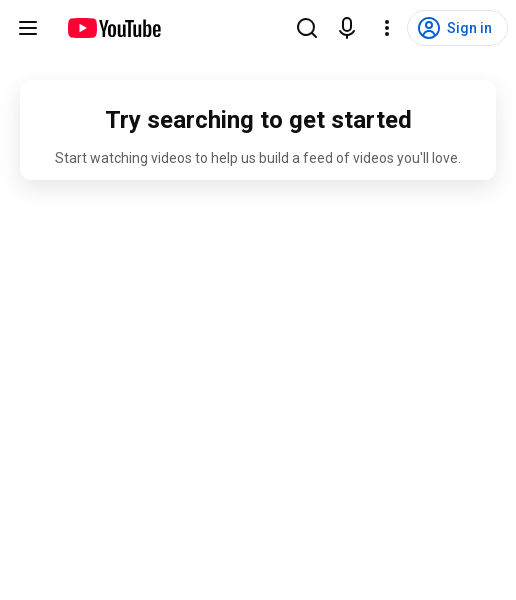

Waited 1 second to observe resized window state
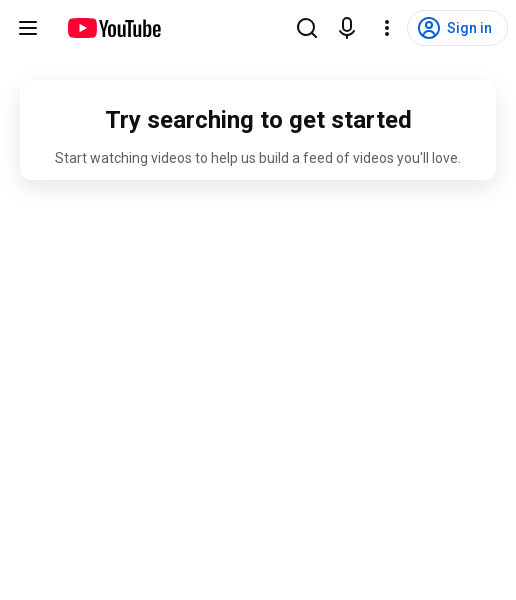

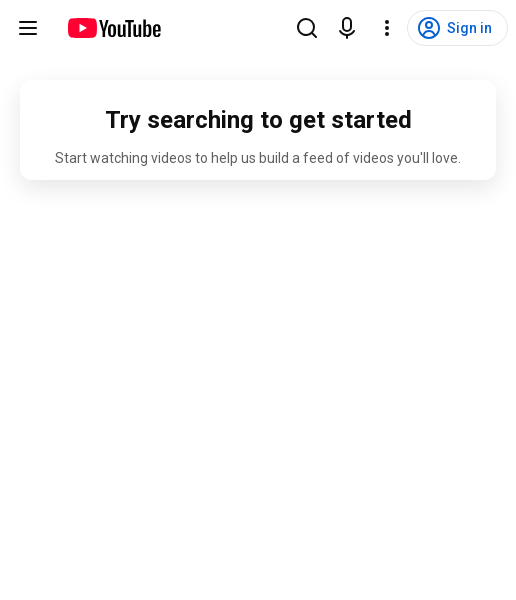